Tests that edits are cancelled when pressing Escape key

Starting URL: https://demo.playwright.dev/todomvc

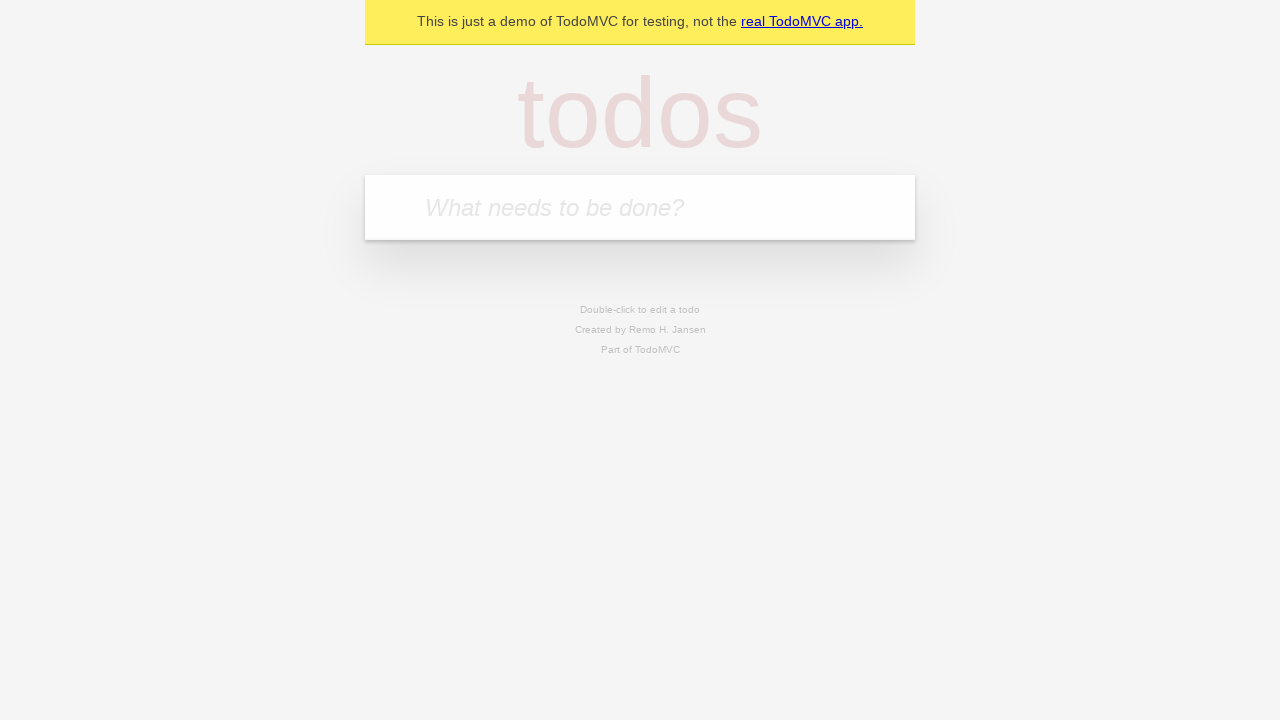

Filled todo input with 'buy some cheese' on internal:attr=[placeholder="What needs to be done?"i]
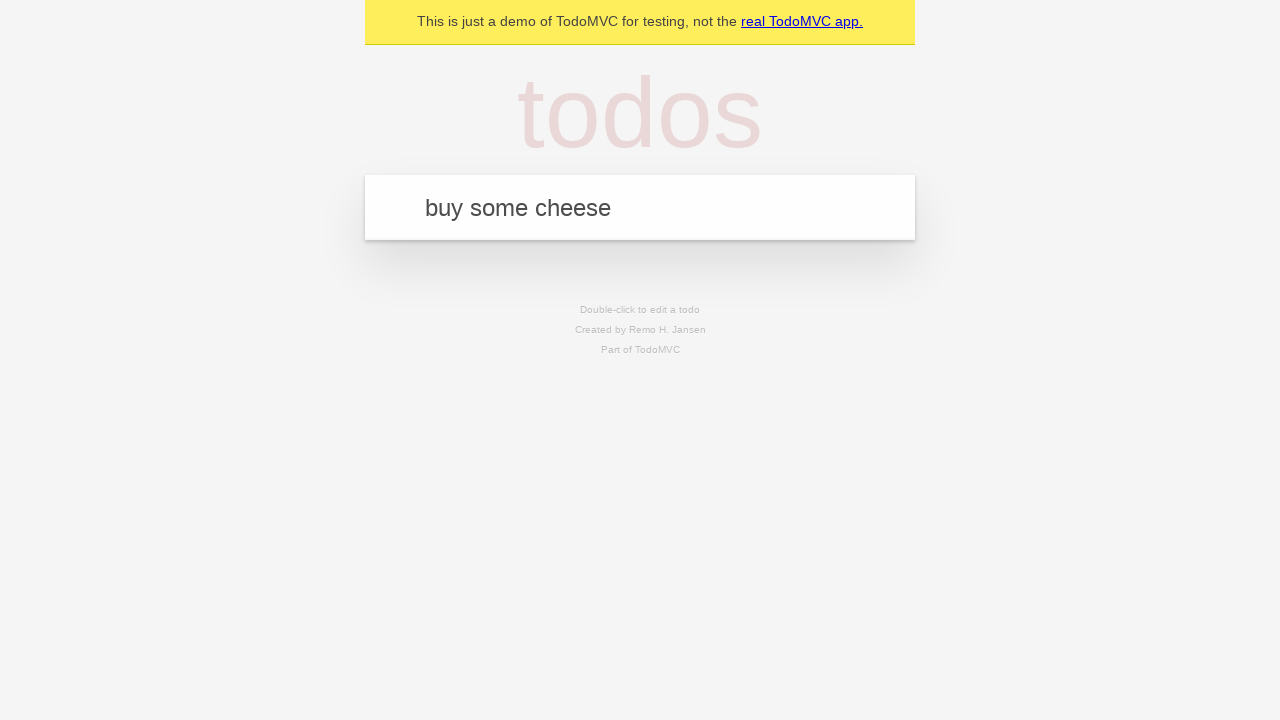

Pressed Enter to add todo 'buy some cheese' on internal:attr=[placeholder="What needs to be done?"i]
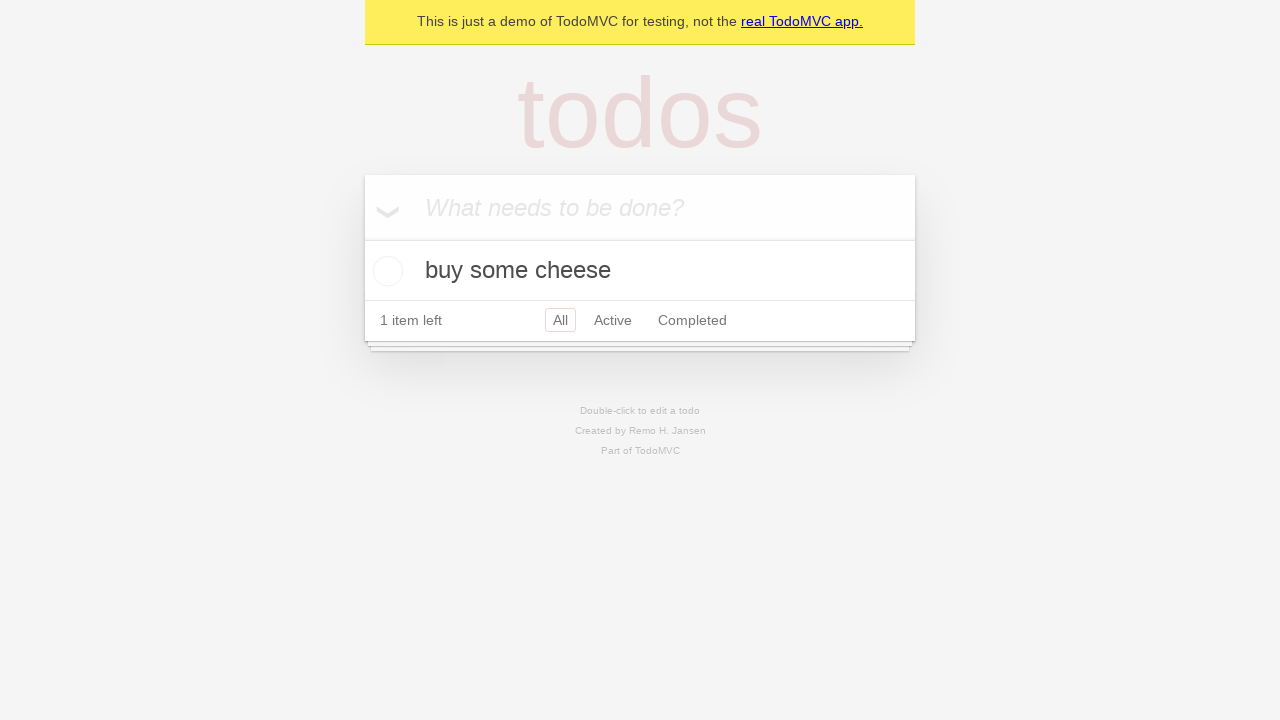

Filled todo input with 'feed the cat' on internal:attr=[placeholder="What needs to be done?"i]
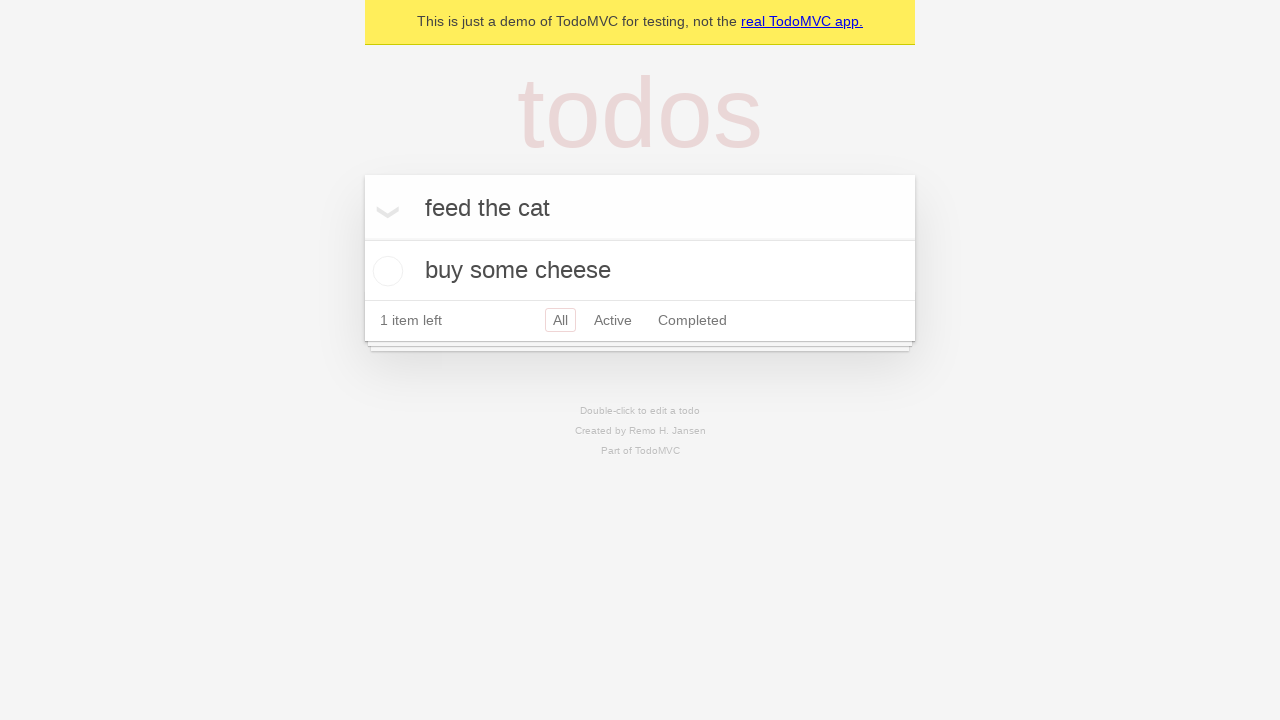

Pressed Enter to add todo 'feed the cat' on internal:attr=[placeholder="What needs to be done?"i]
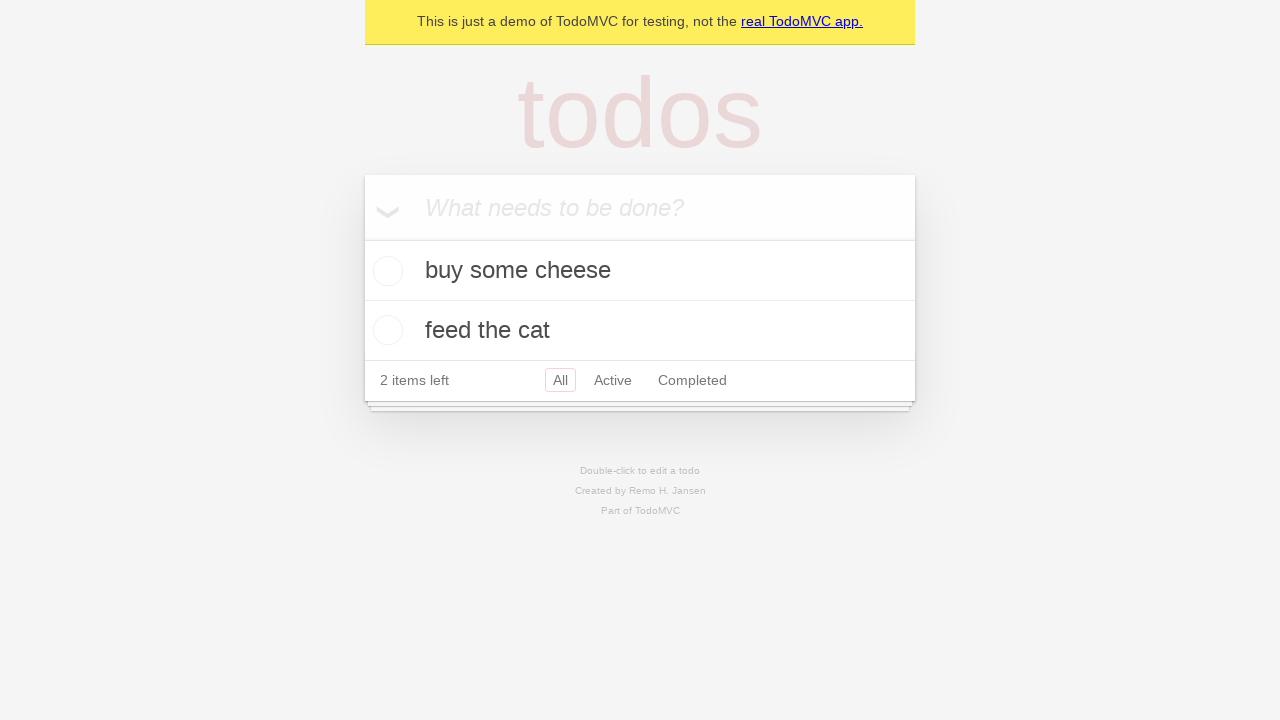

Filled todo input with 'book a doctors appointment' on internal:attr=[placeholder="What needs to be done?"i]
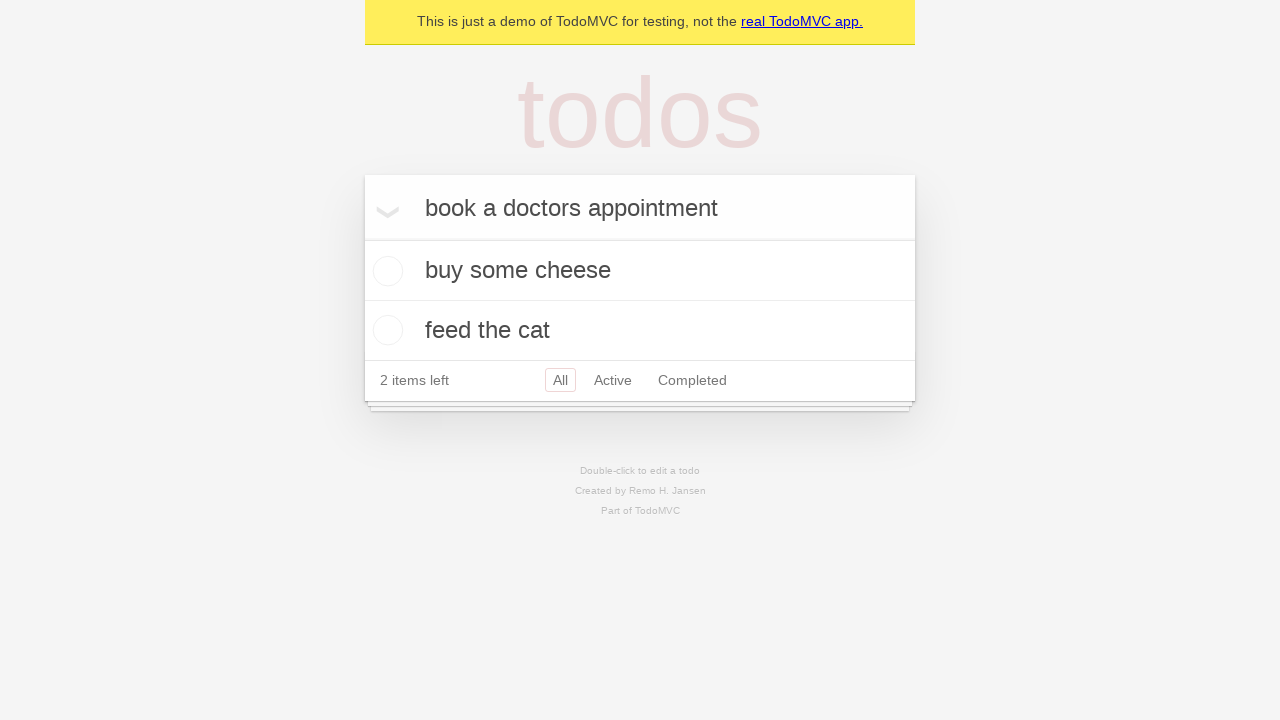

Pressed Enter to add todo 'book a doctors appointment' on internal:attr=[placeholder="What needs to be done?"i]
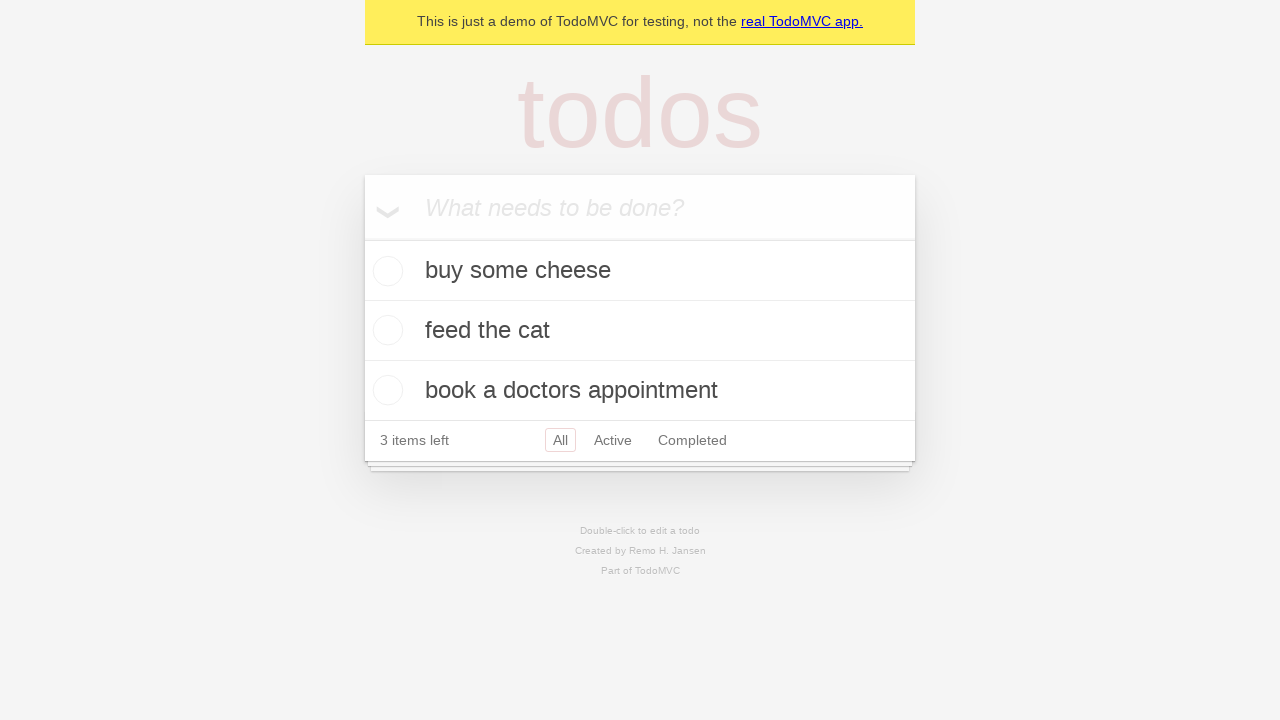

Double-clicked second todo item to enter edit mode at (640, 331) on internal:testid=[data-testid="todo-item"s] >> nth=1
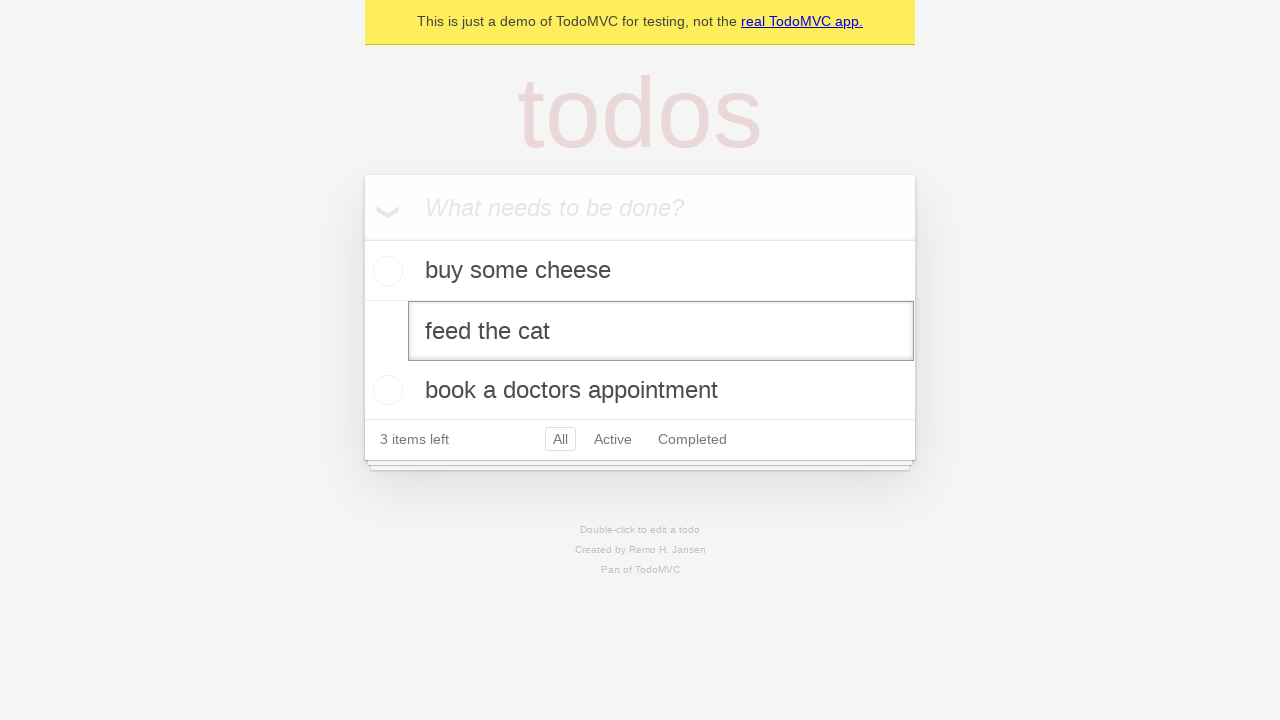

Filled edit field with new text 'buy some sausages' on internal:testid=[data-testid="todo-item"s] >> nth=1 >> internal:role=textbox[nam
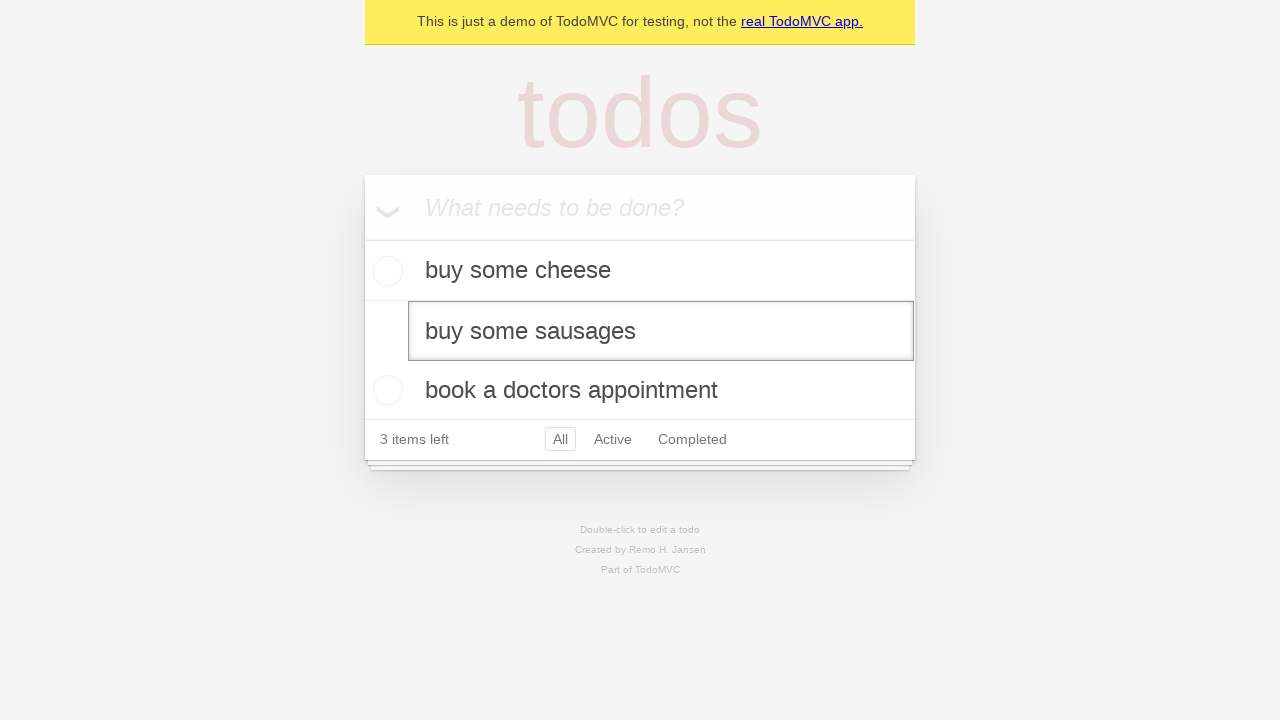

Pressed Escape key to cancel edits on internal:testid=[data-testid="todo-item"s] >> nth=1 >> internal:role=textbox[nam
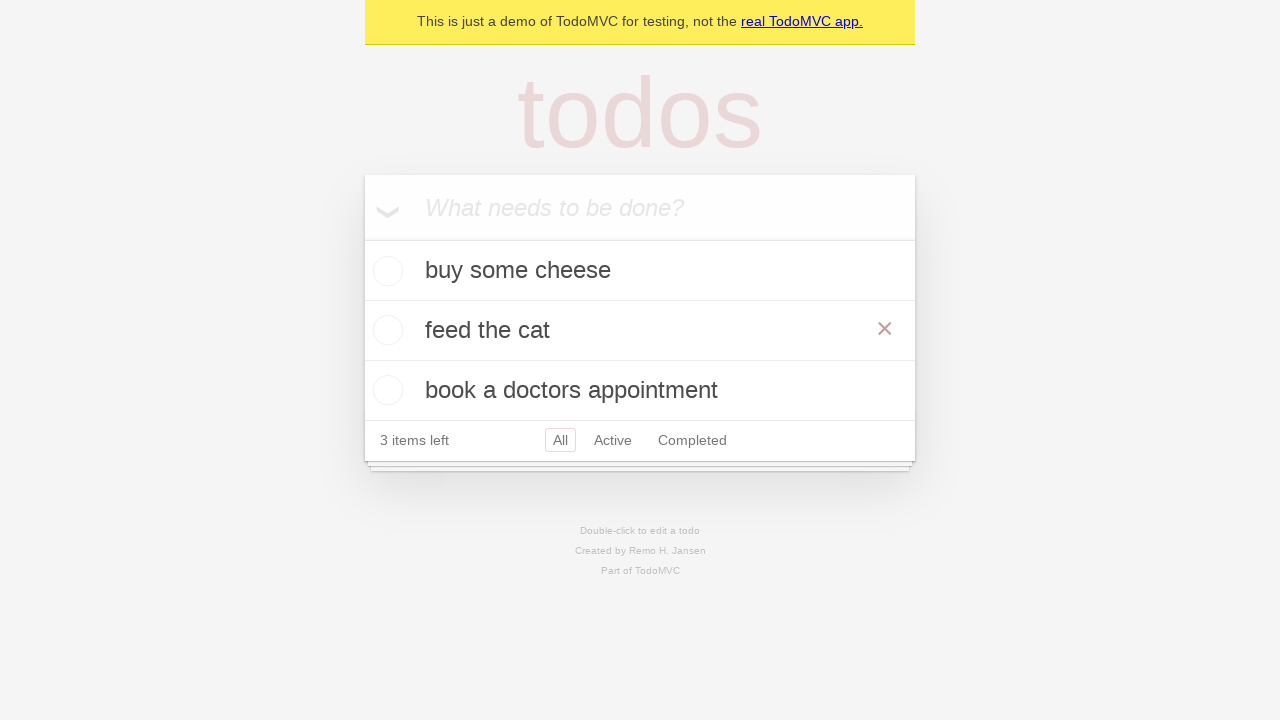

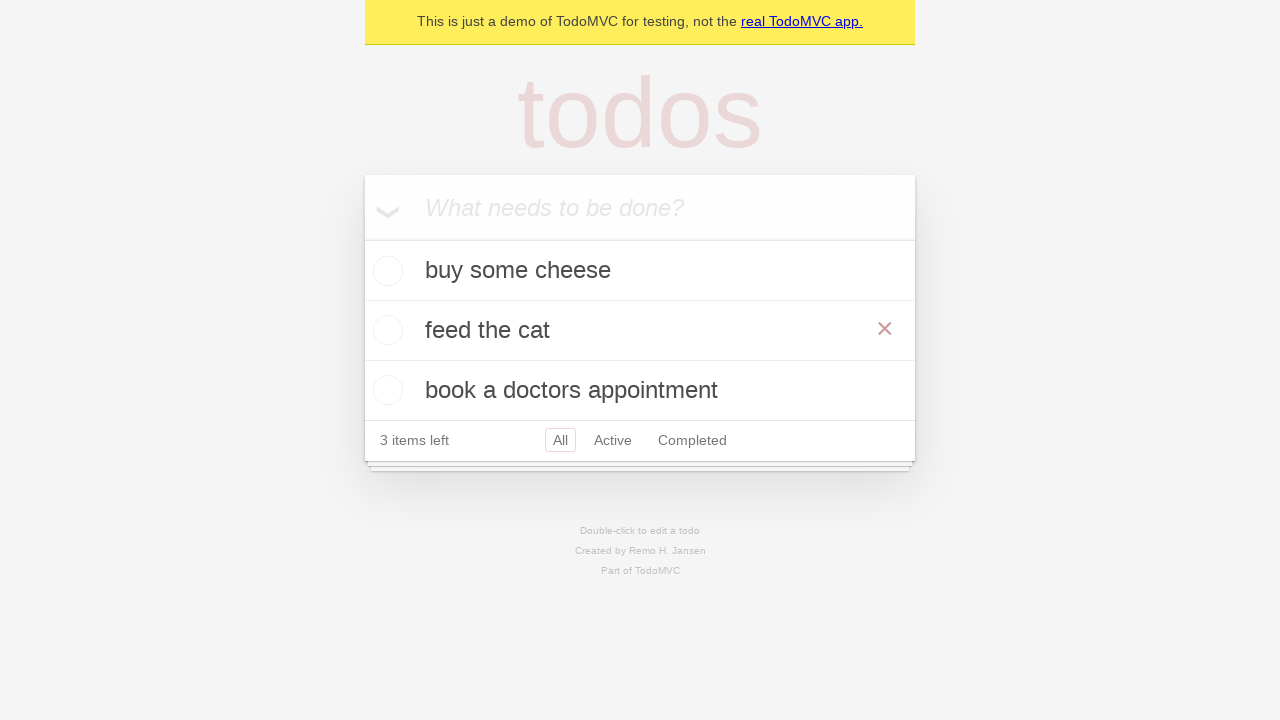